Tests the Text Box form by clicking on Text Box menu item, filling in name and email fields, and submitting

Starting URL: https://demoqa.com/elements

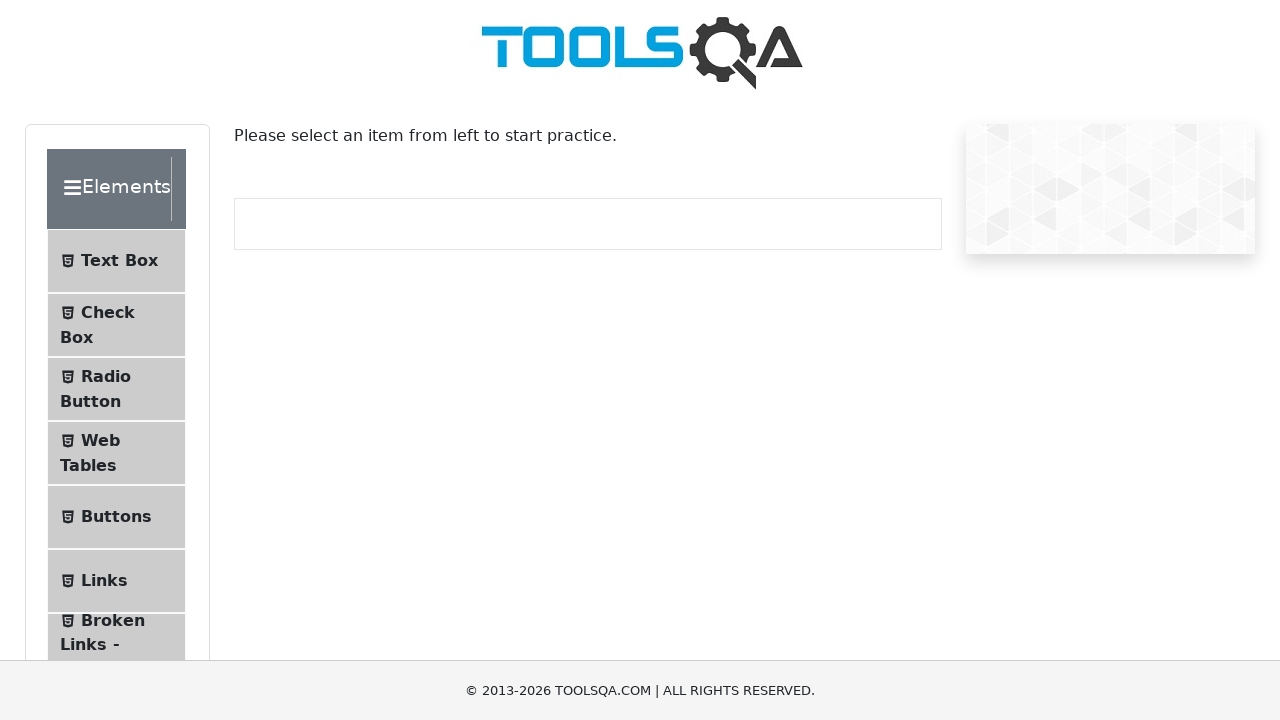

Clicked on Text Box menu item at (119, 261) on span:has-text('Text Box')
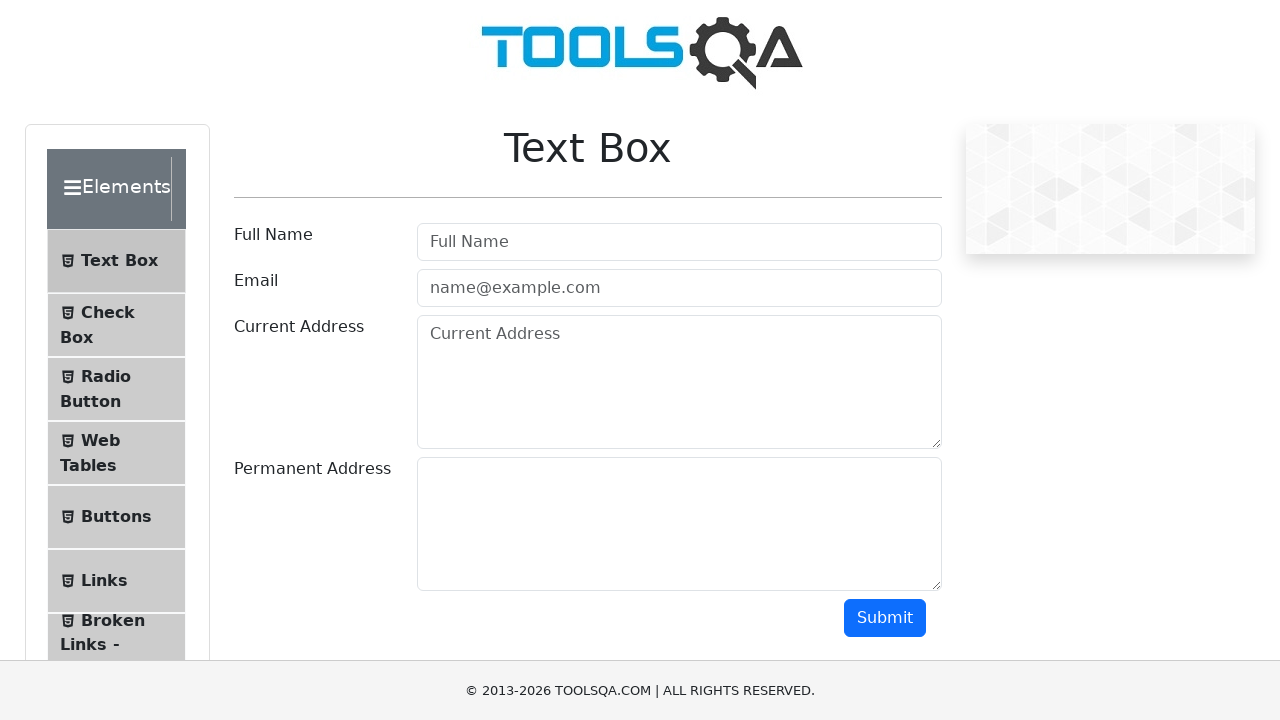

Clicked on full name field at (679, 242) on #userName
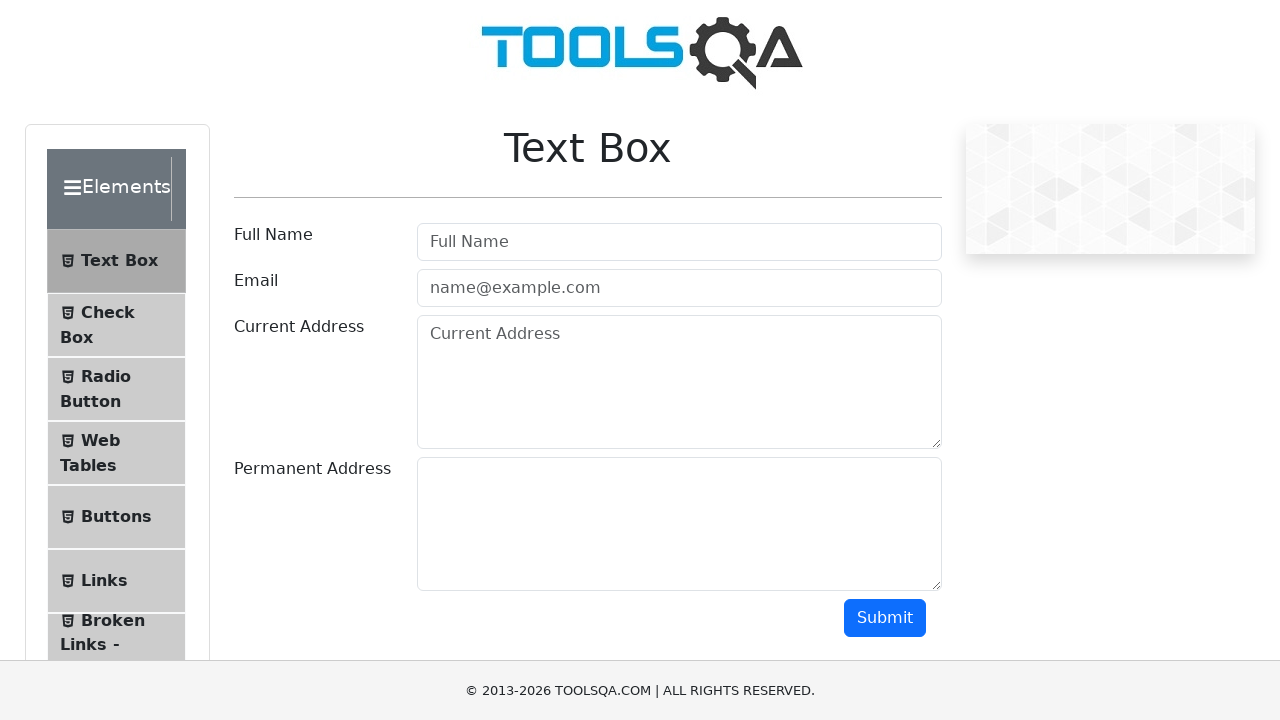

Filled full name field with 'Adam Adams' on #userName
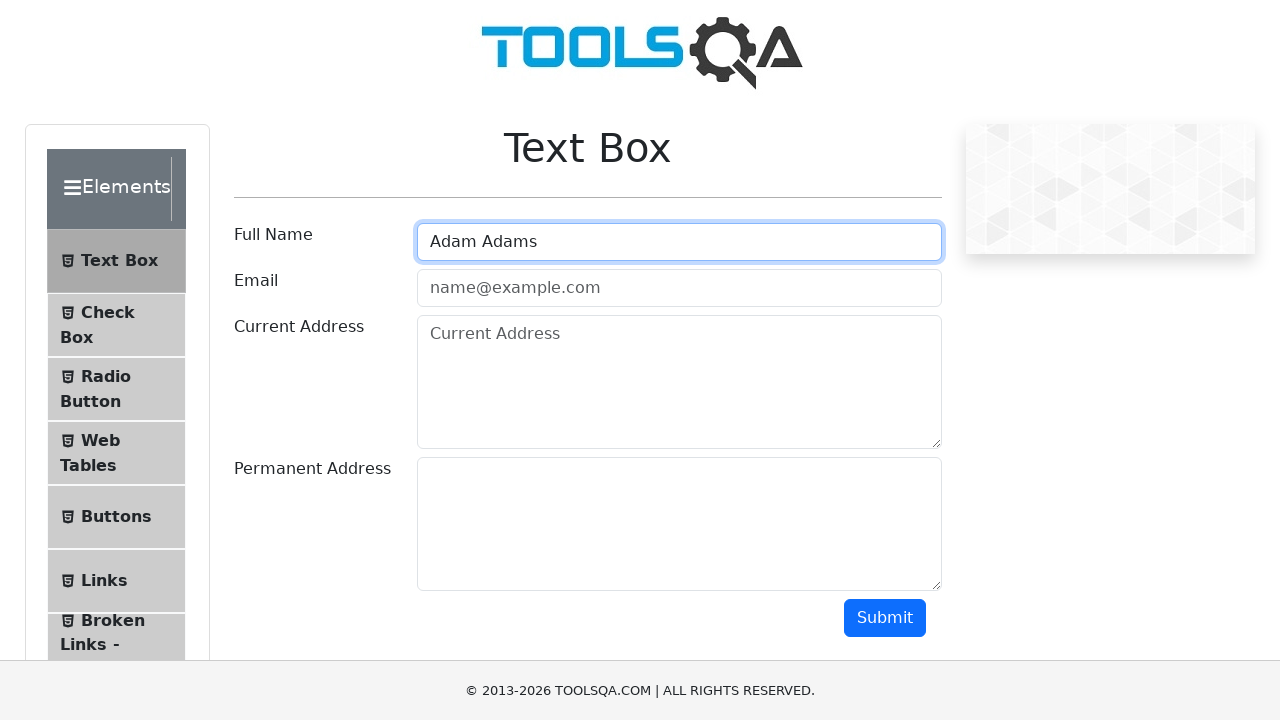

Clicked on email field at (679, 288) on #userEmail
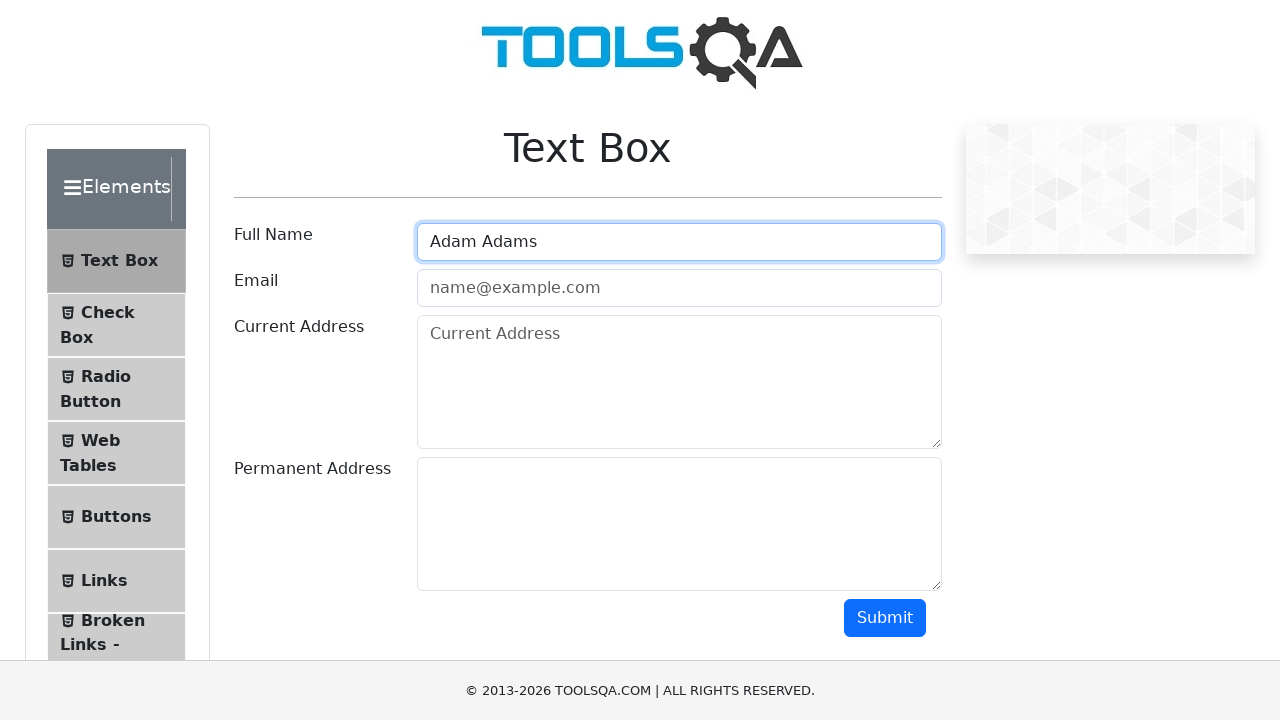

Filled email field with 'adam@gmail.com' on #userEmail
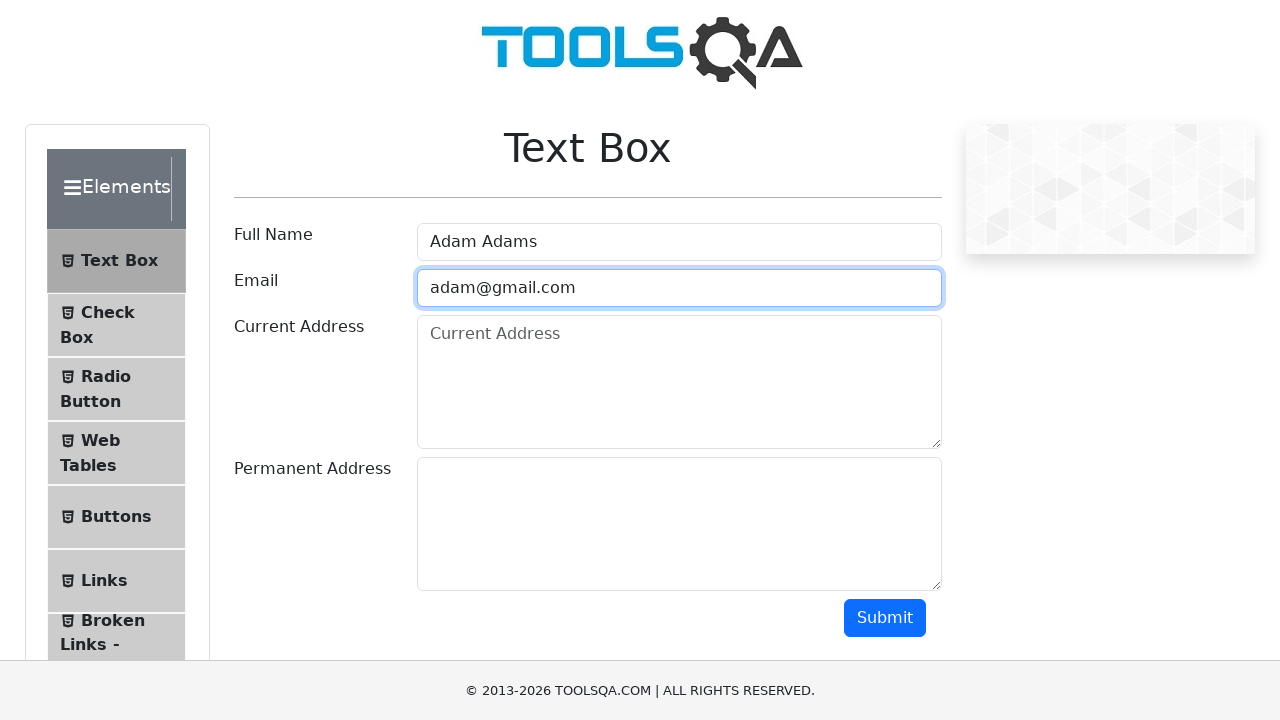

Clicked submit button to submit the Text Box form at (885, 618) on #submit
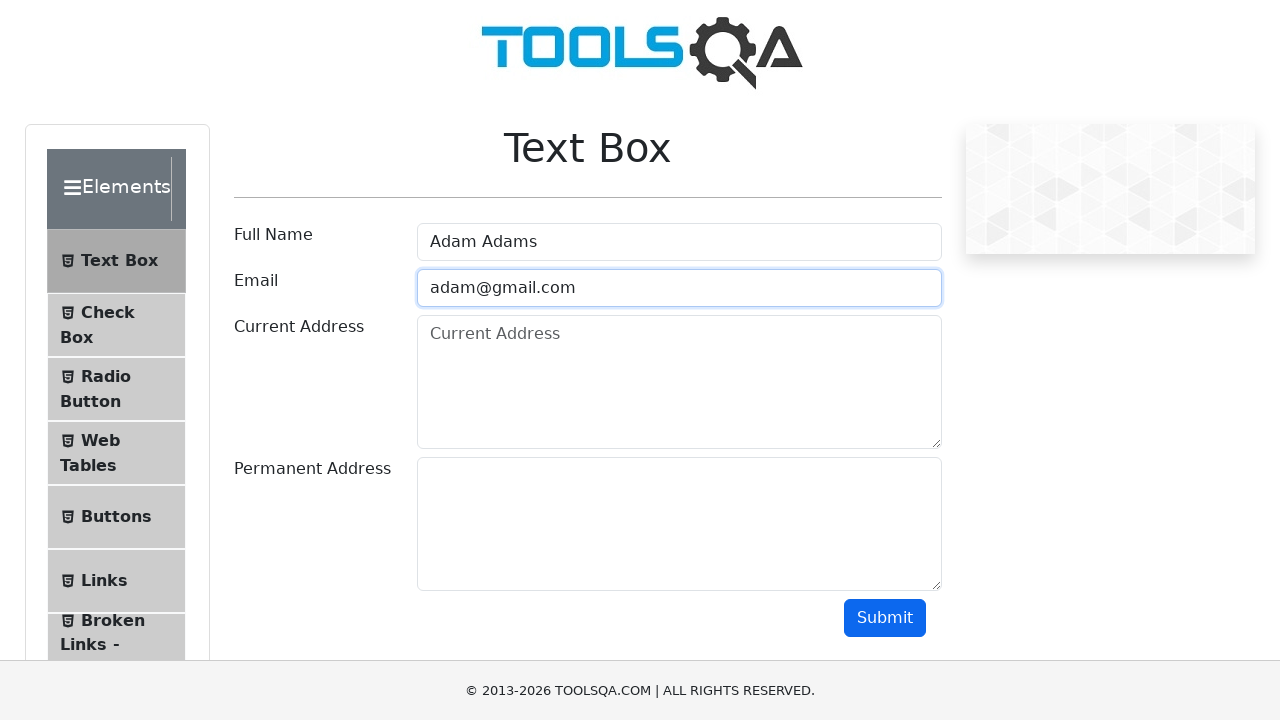

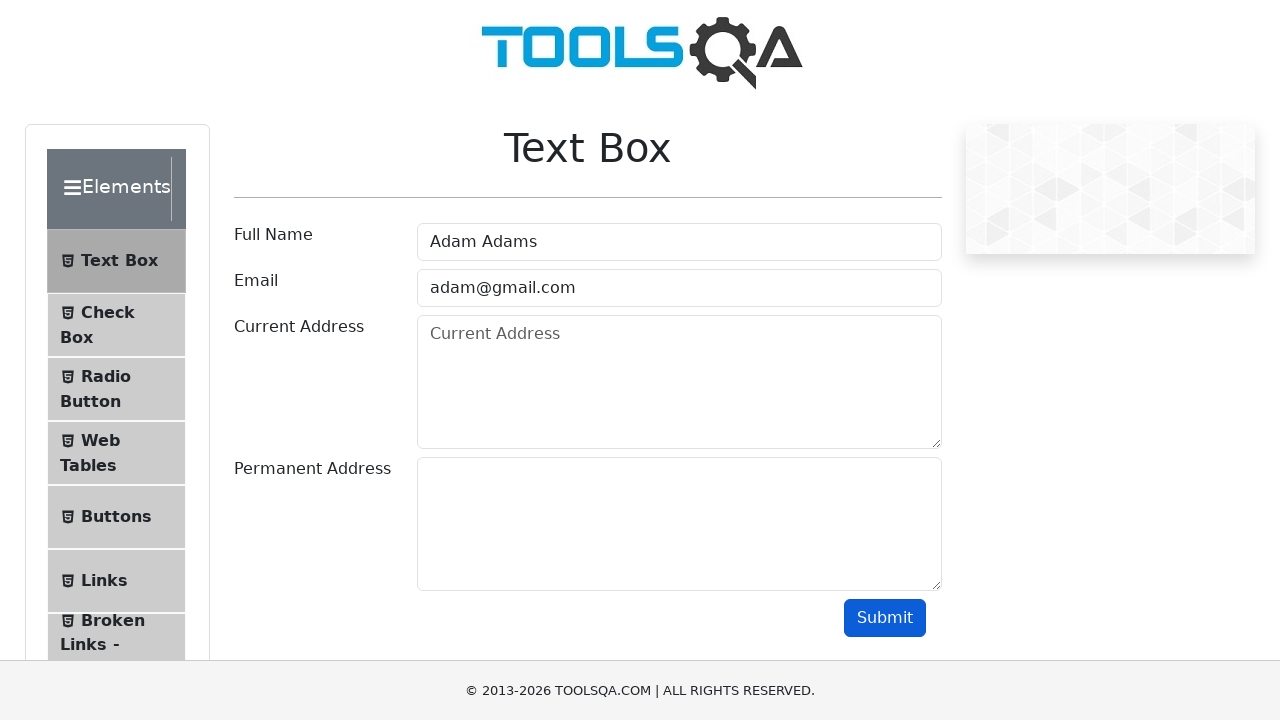